Tests A/B test opt-out functionality by visiting the page, checking if in A/B test group, then adding an opt-out cookie and verifying the page shows "No A/B Test" after refresh.

Starting URL: http://the-internet.herokuapp.com/abtest

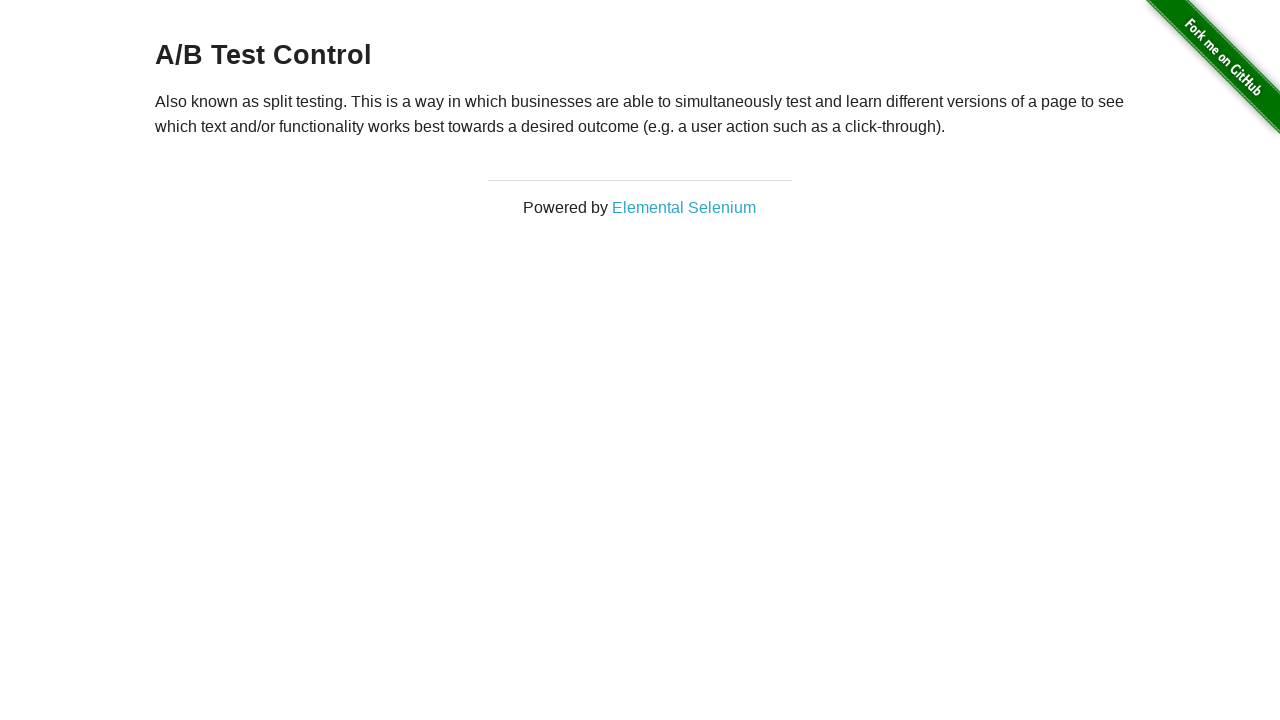

Navigated to A/B test page
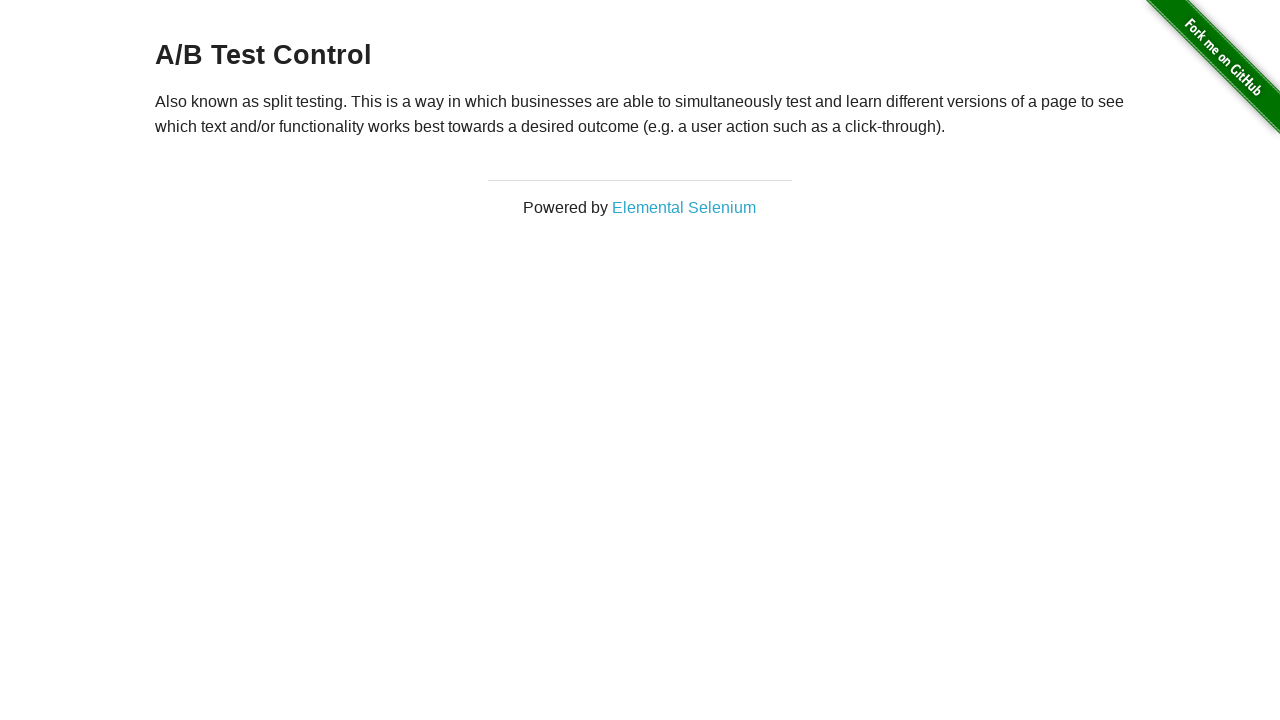

Retrieved heading text to check A/B test status
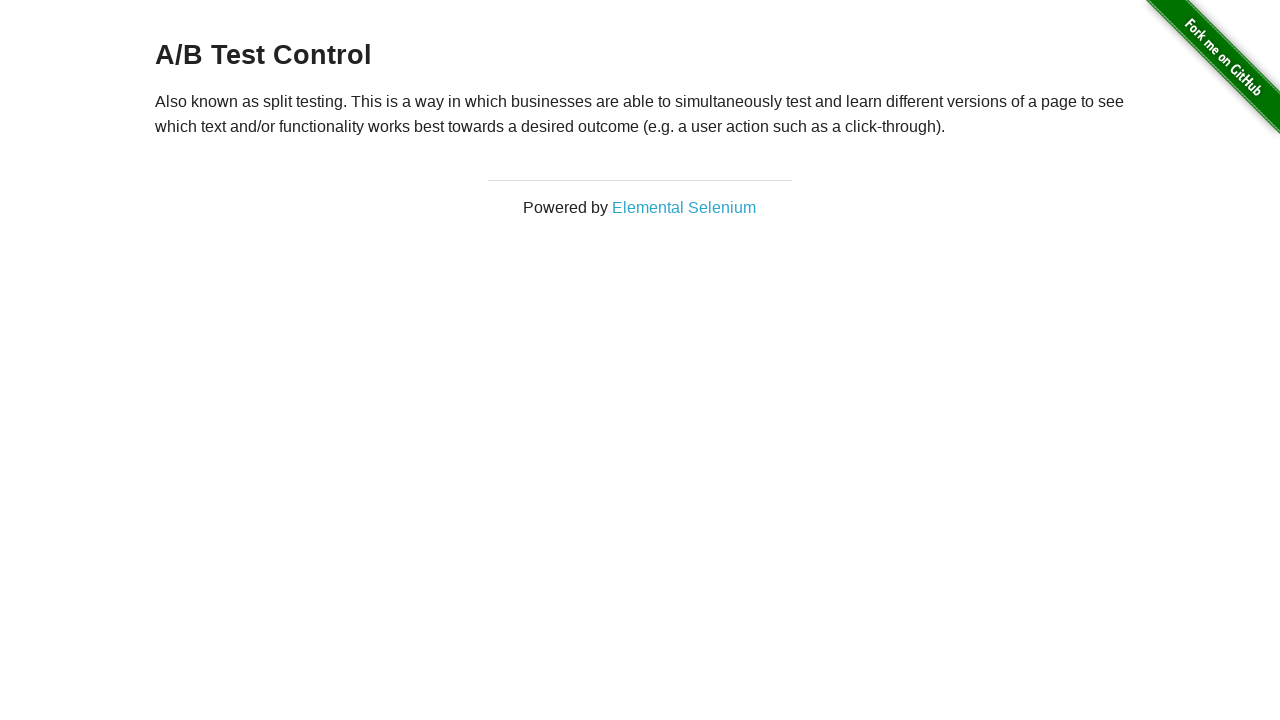

Added optimizelyOptOut cookie to opt out of A/B test
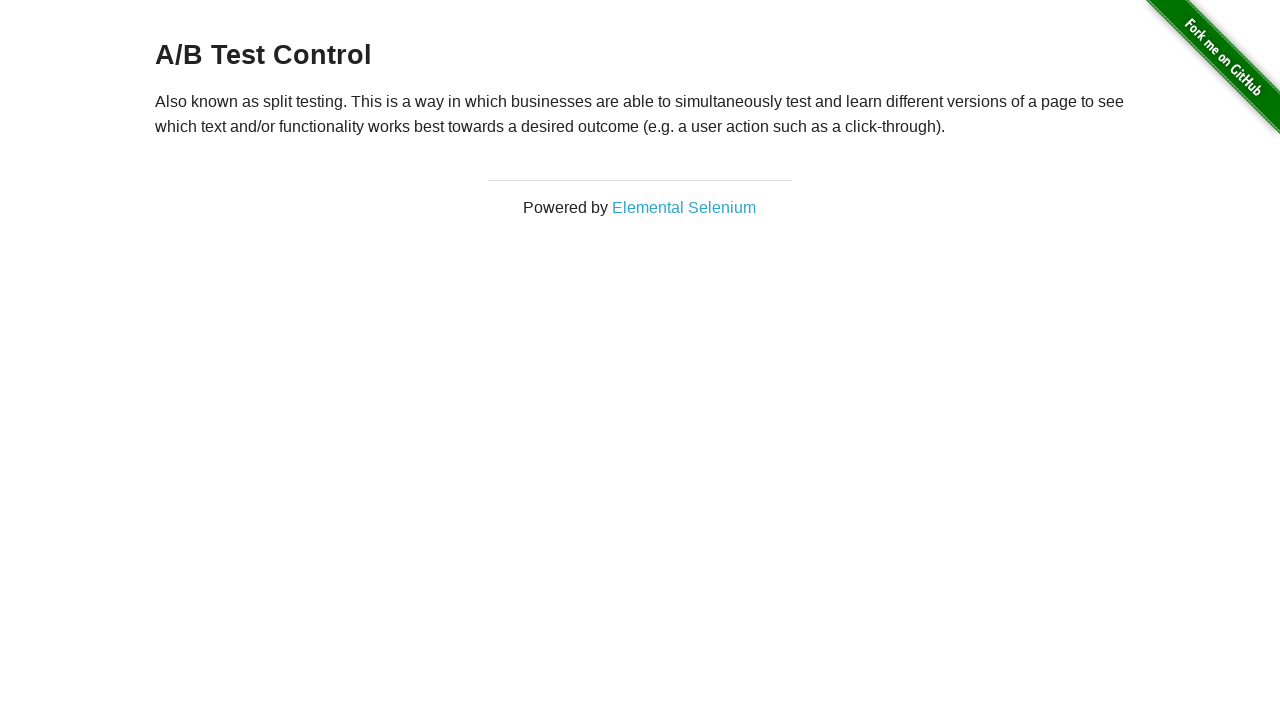

Reloaded page after adding opt-out cookie
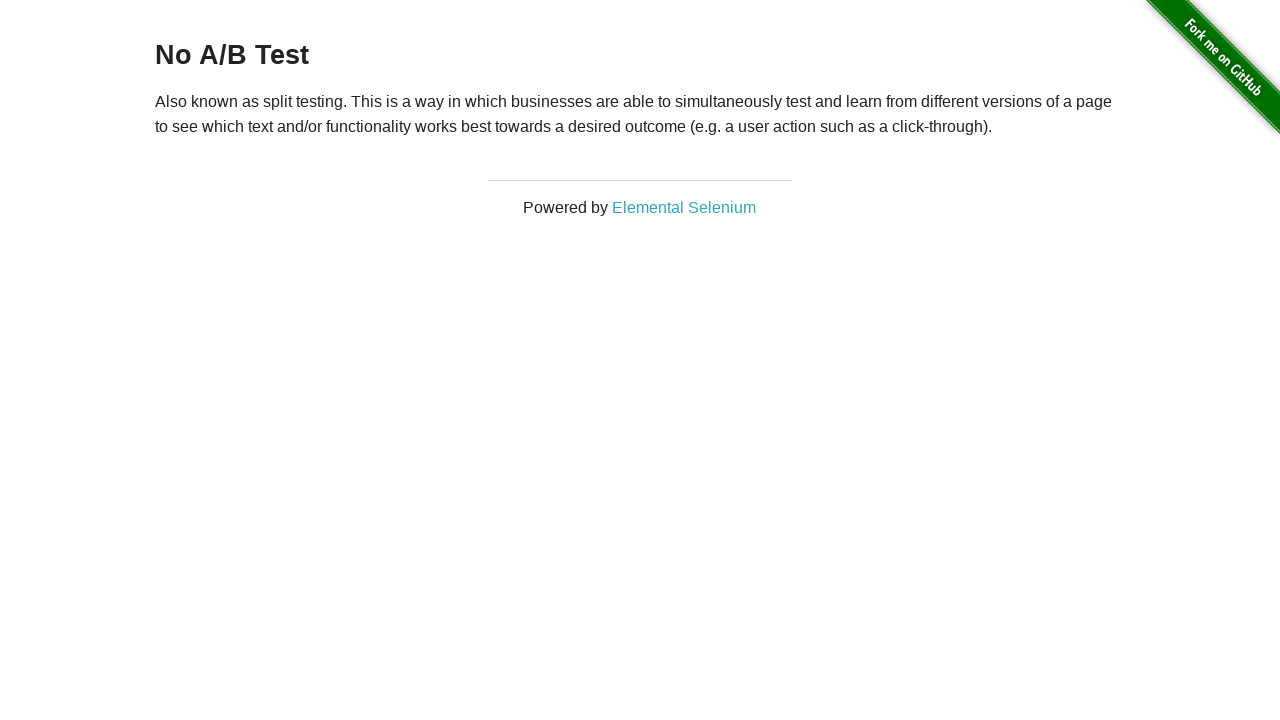

Retrieved heading text after page reload
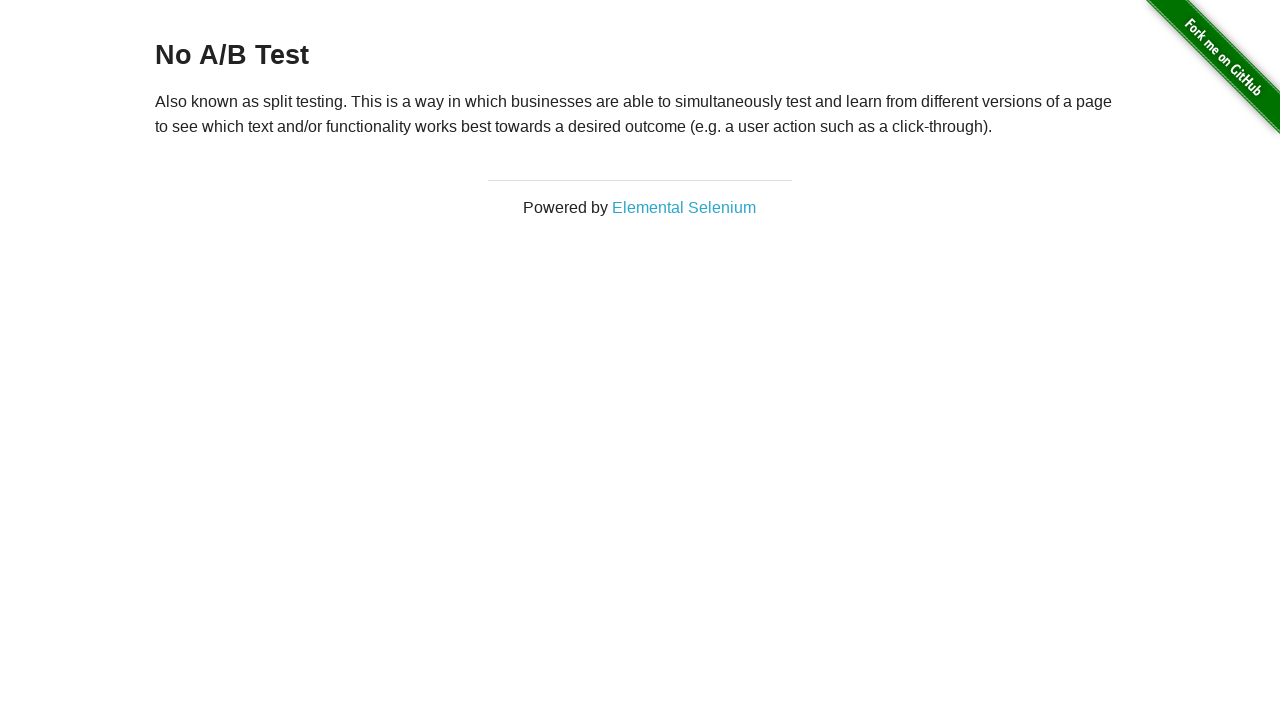

Verified page shows 'No A/B Test' - successfully opted out
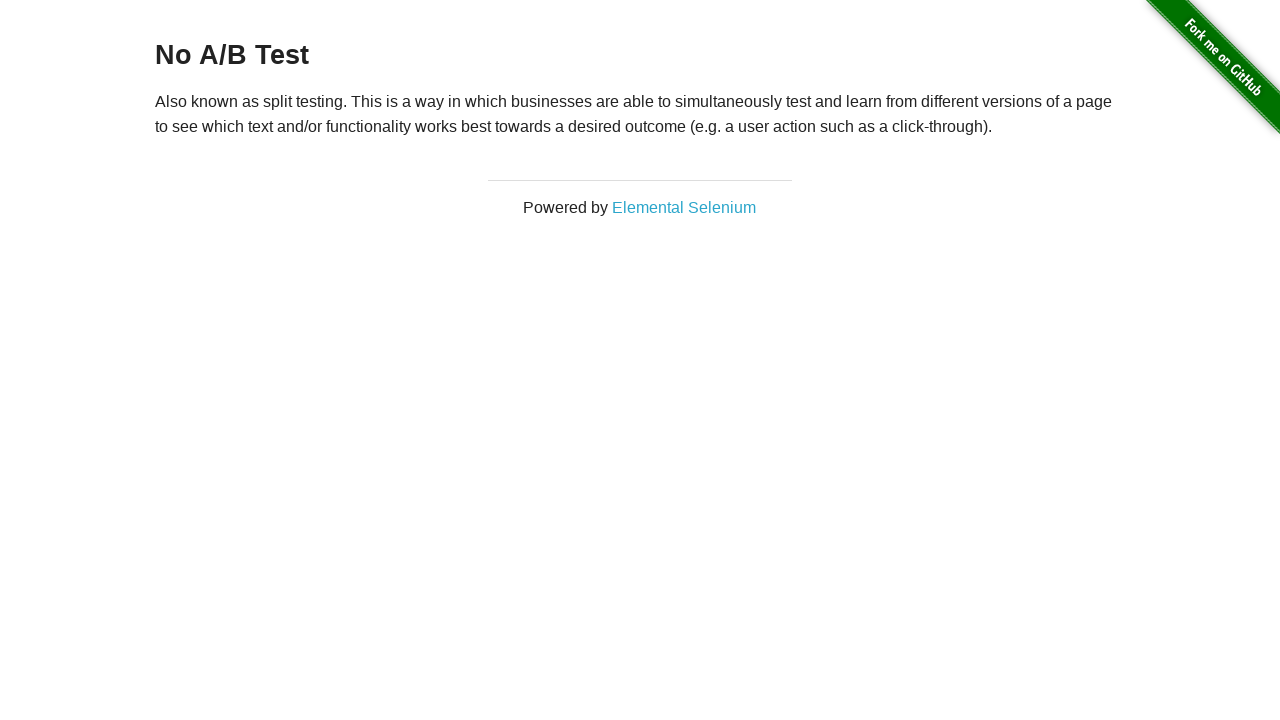

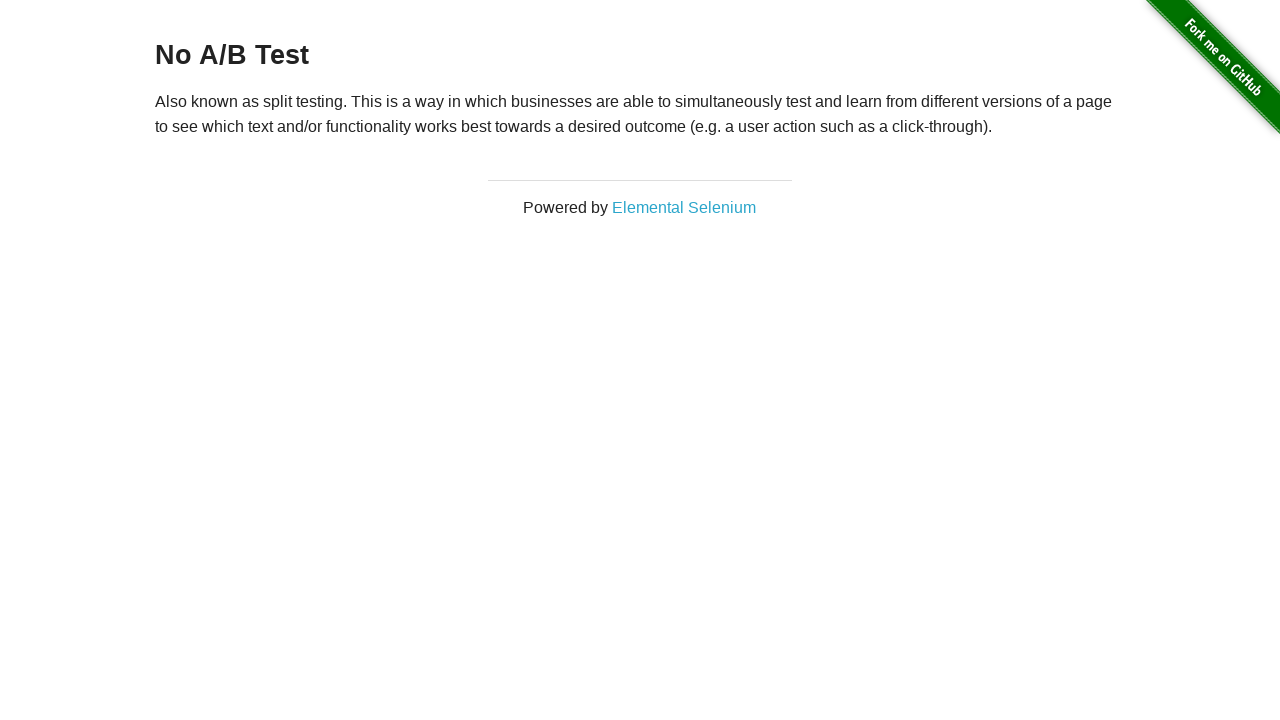